Navigates to the bank manager login page and verifies the manager action buttons are displayed

Starting URL: https://www.globalsqa.com/angularJs-protractor/BankingProject/#/login

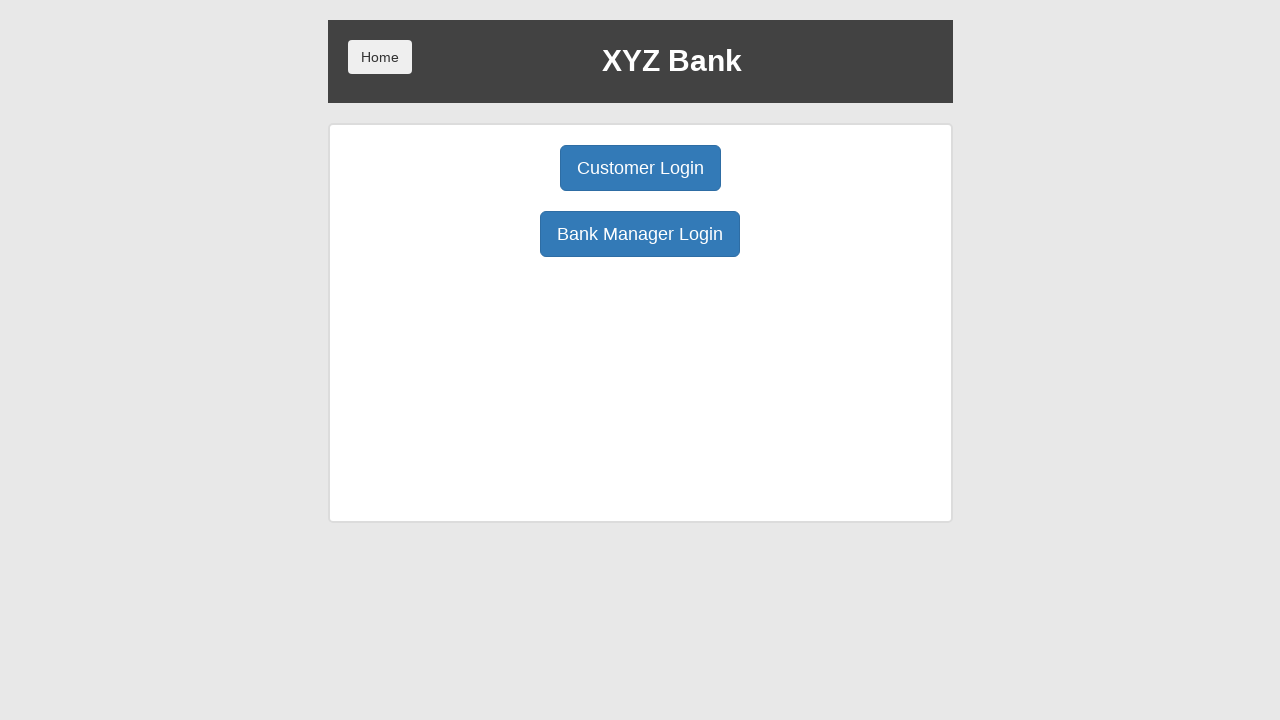

Navigated to bank manager login page
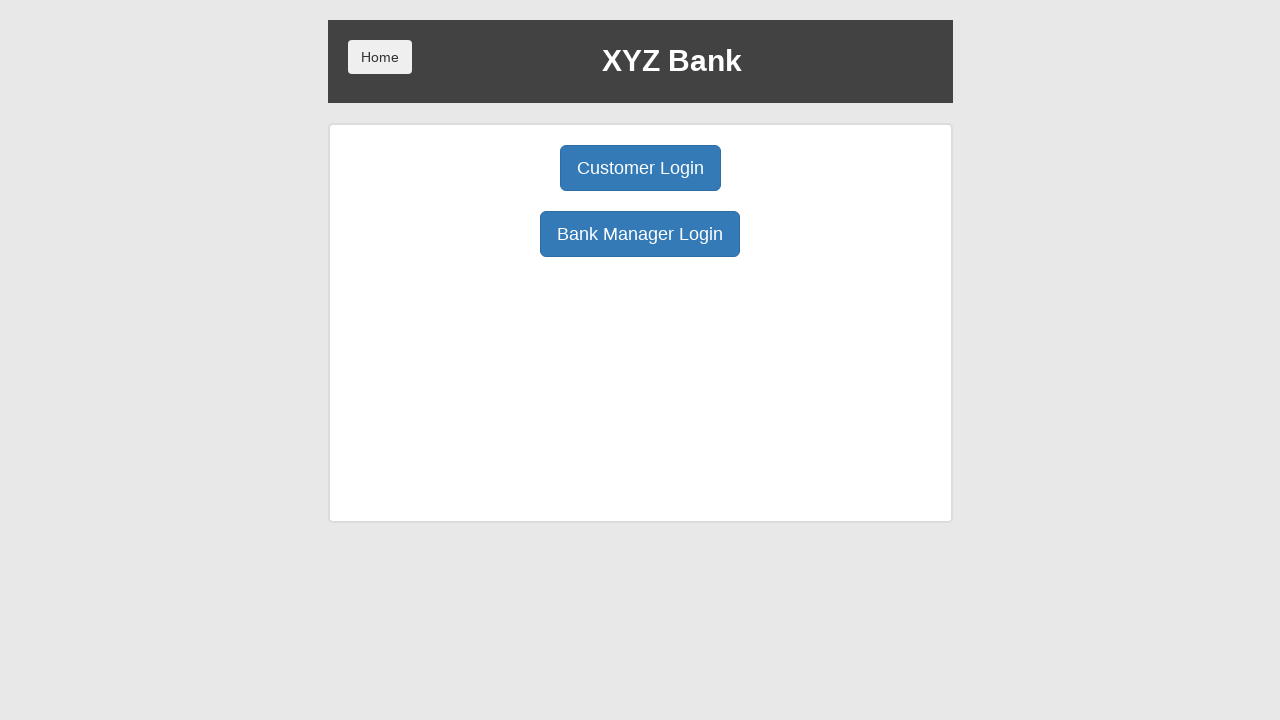

Clicked Bank Manager Login button at (640, 234) on button:has-text('Bank Manager Login')
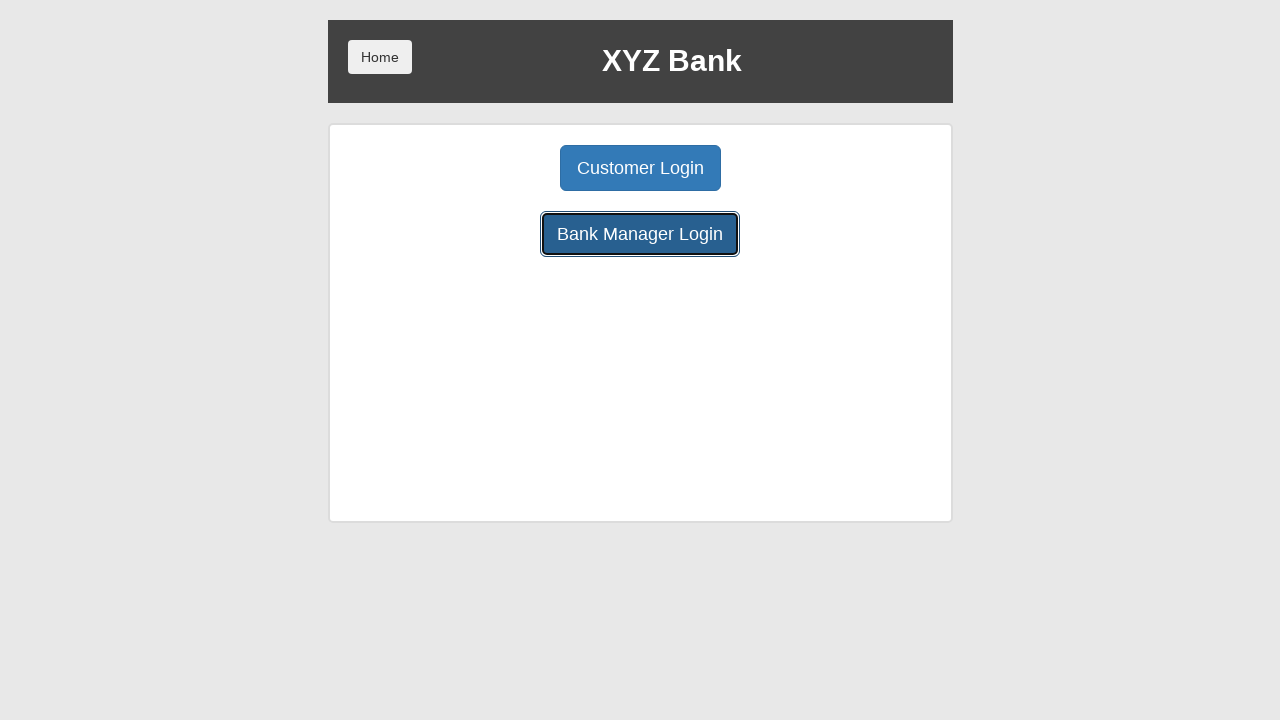

Add Customer button loaded
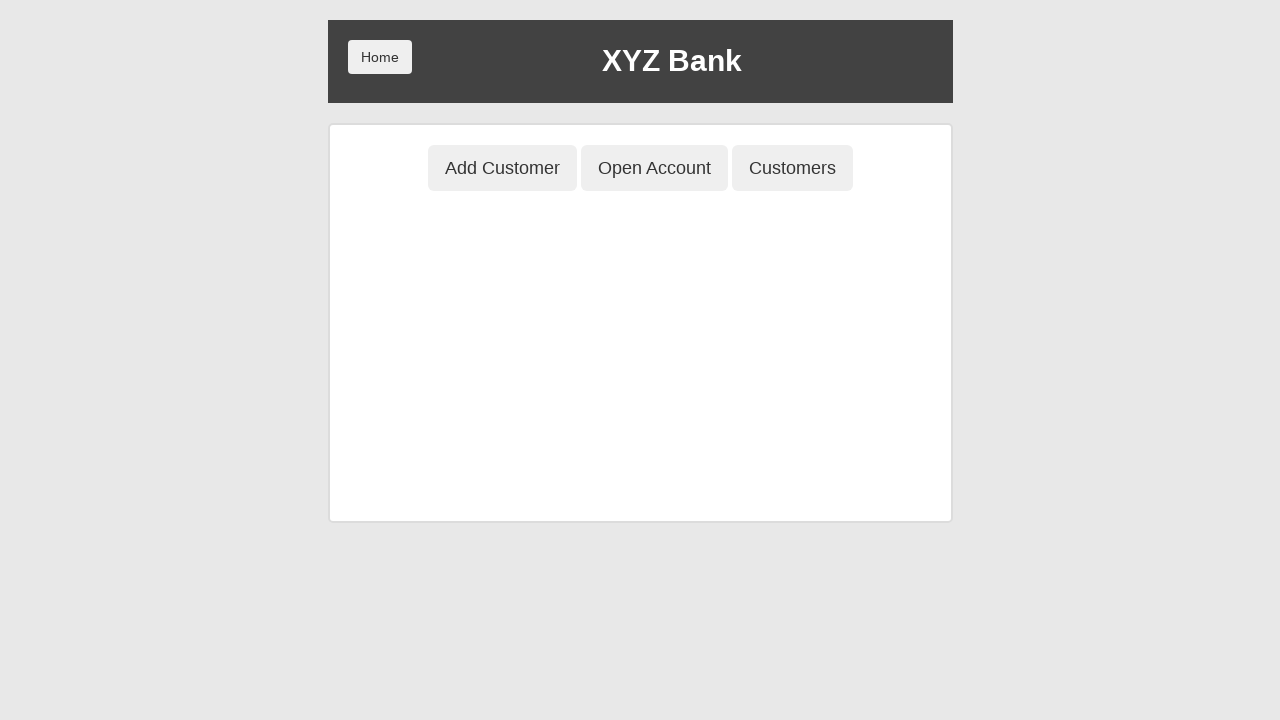

Open Account button loaded
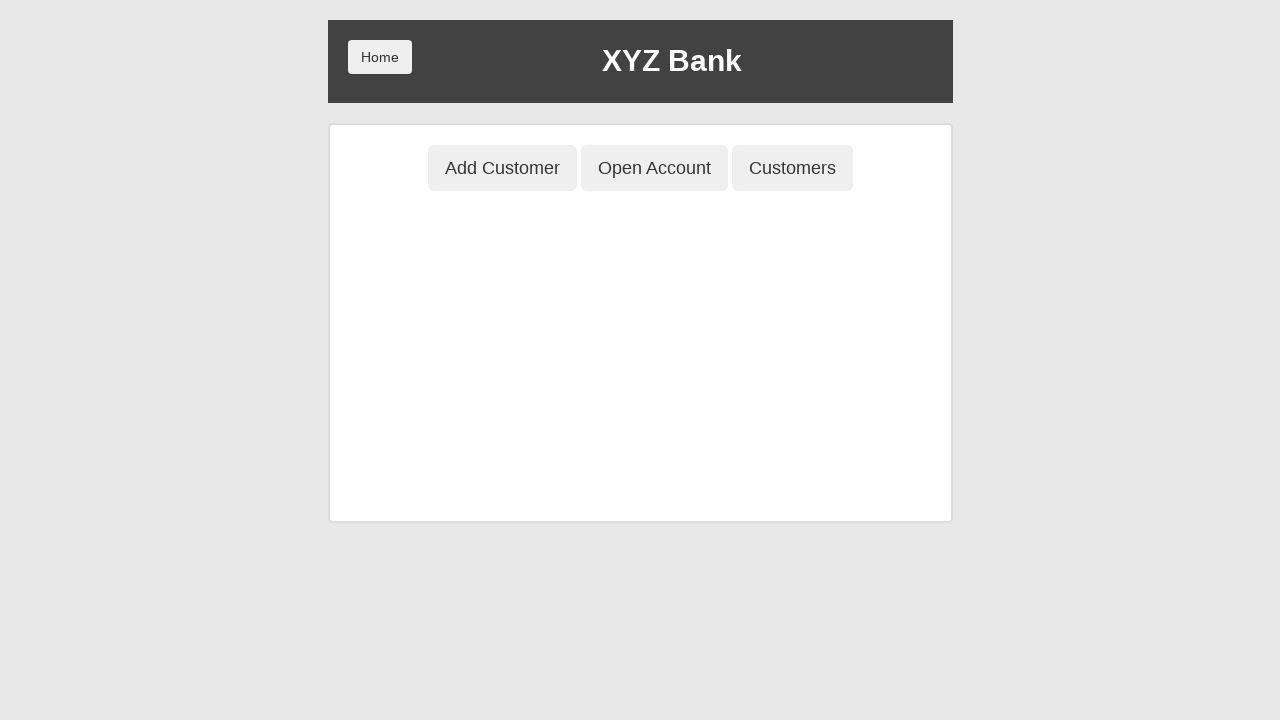

Customers button loaded
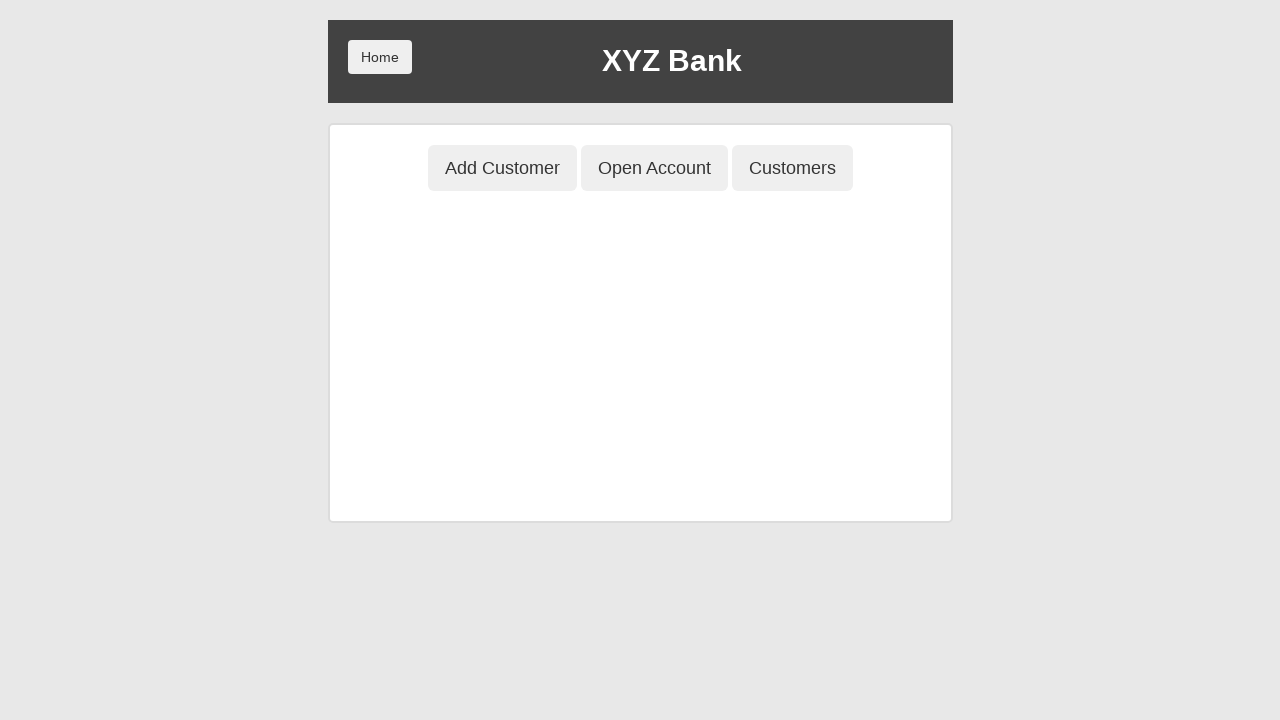

Verified Add Customer button is visible
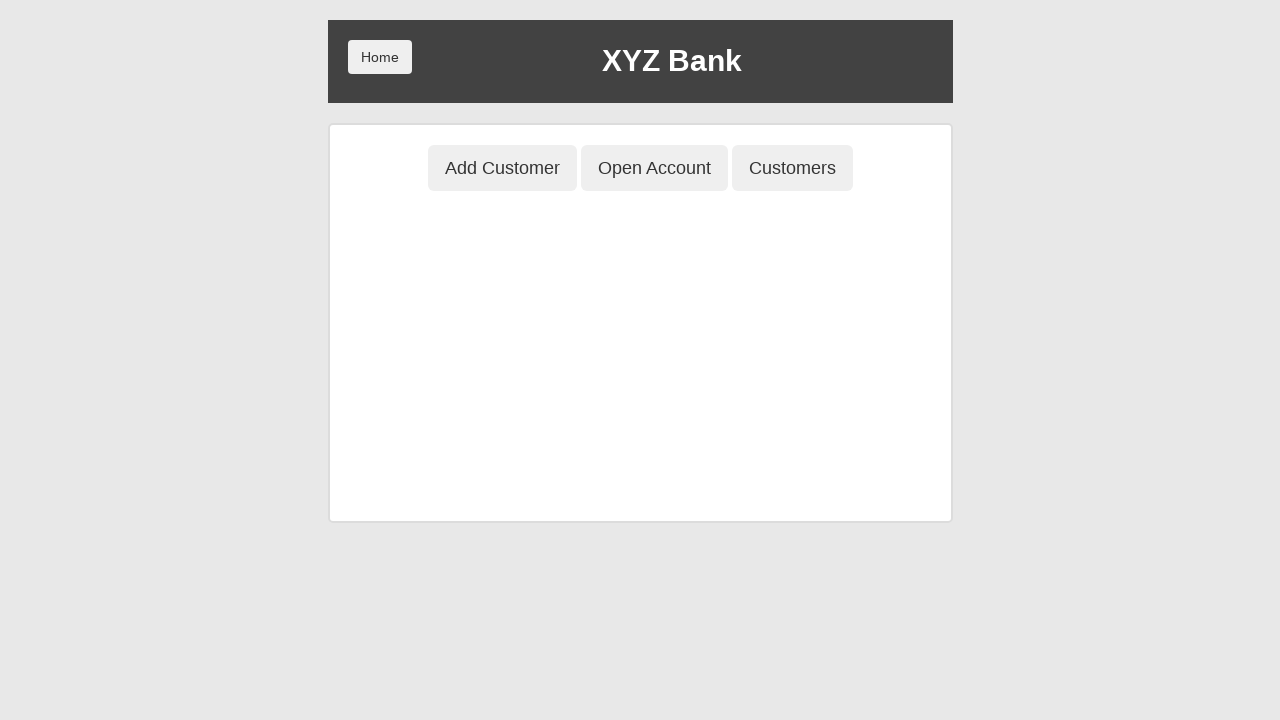

Verified Open Account button is visible
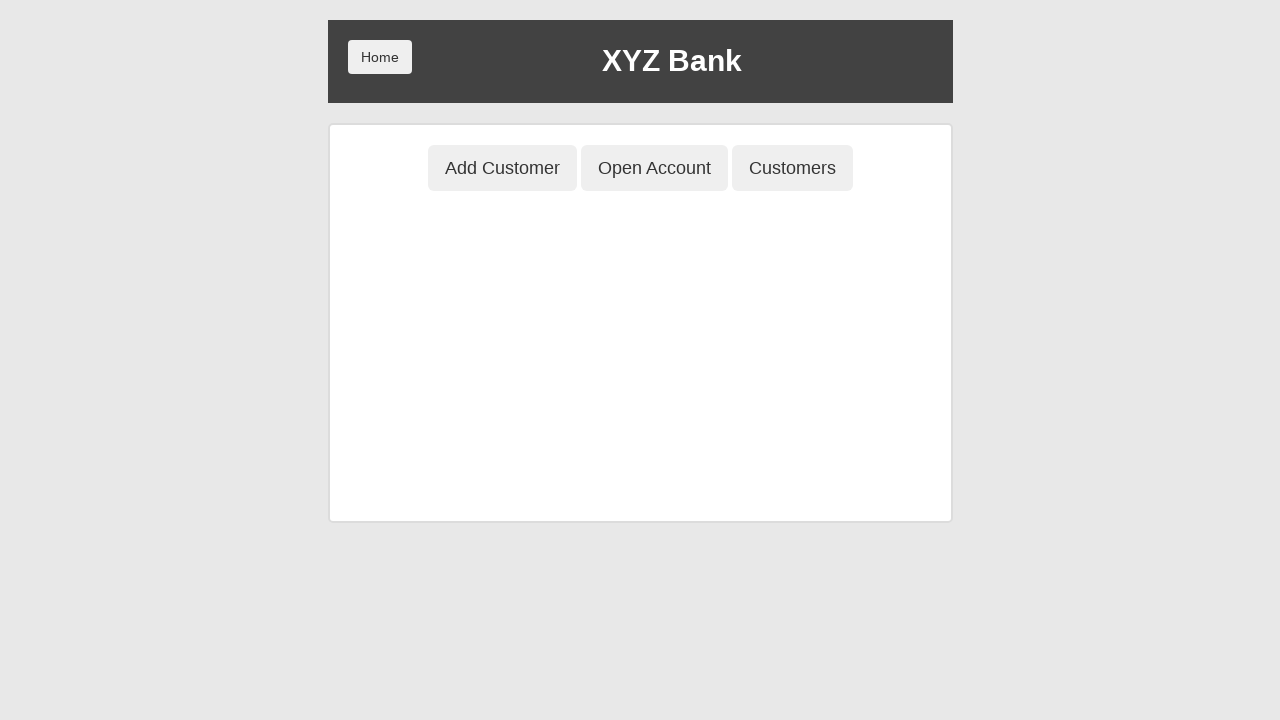

Verified Customers button is visible
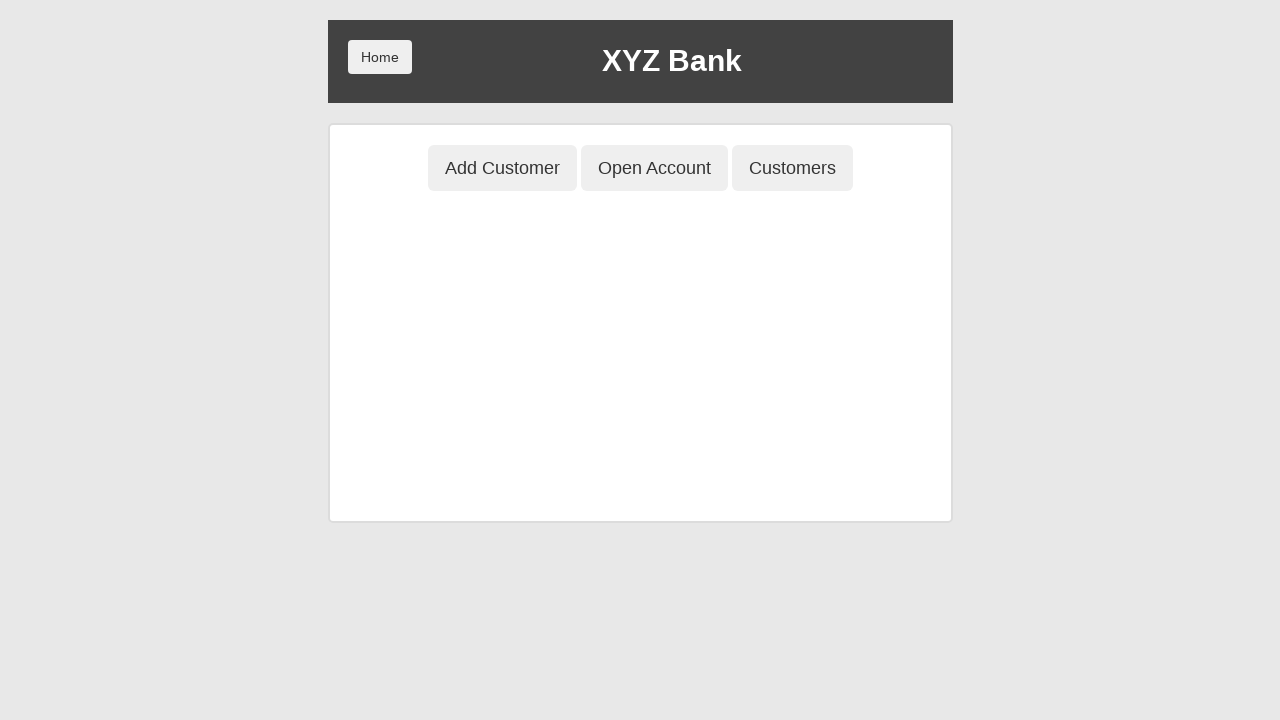

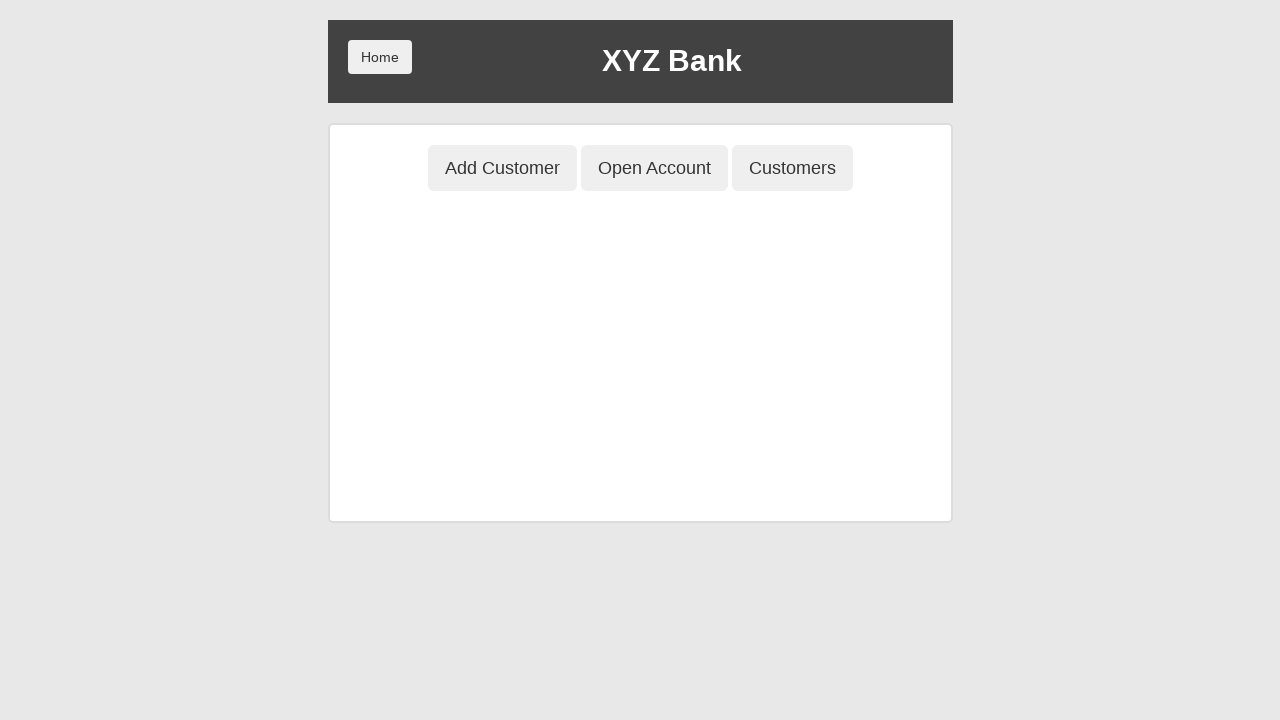